Tests multiple window handling by clicking a link that opens a new window, switching between parent and child windows, and verifying content on each

Starting URL: https://the-internet.herokuapp.com/

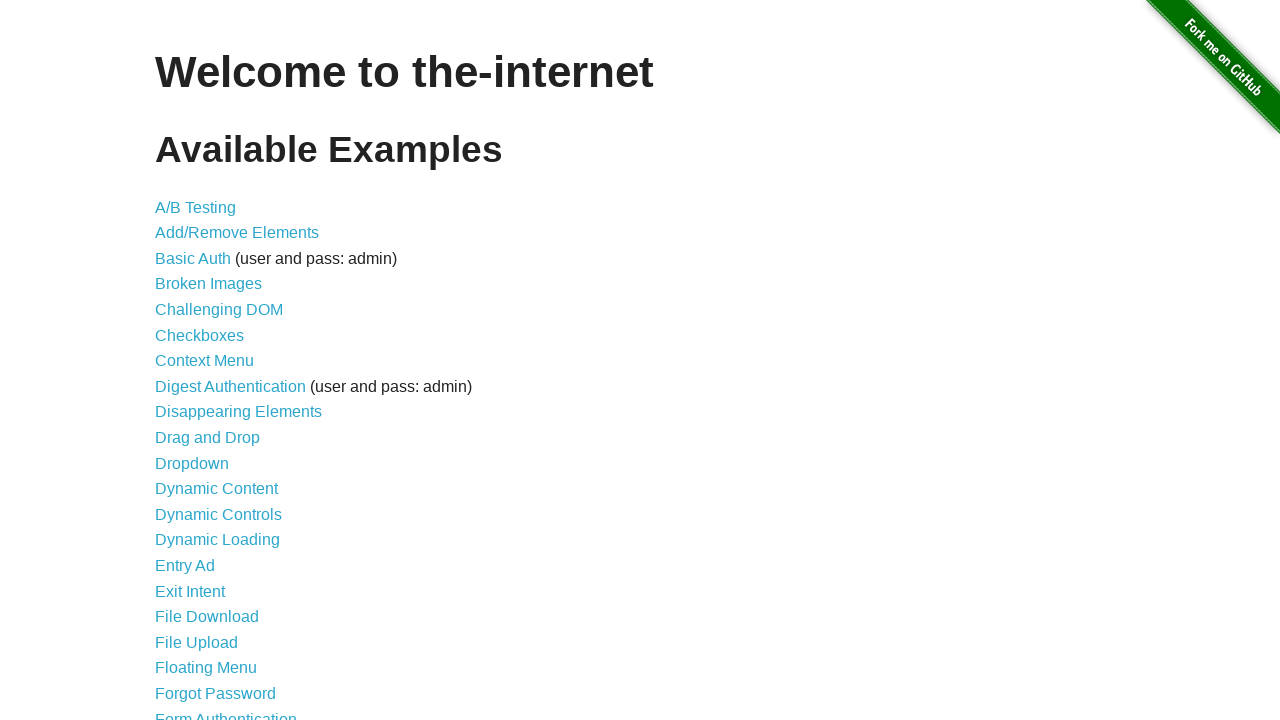

Clicked on 'Multiple Windows' link at (218, 369) on text=Multiple Windows
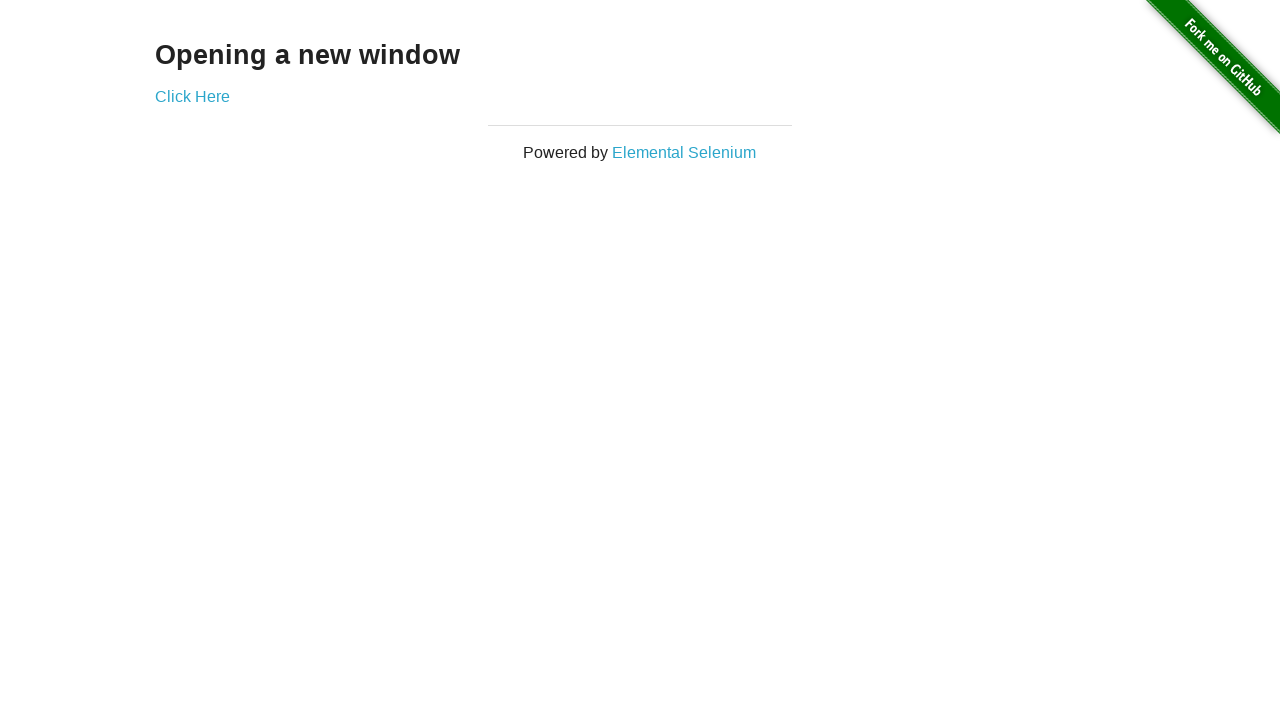

Clicked 'Click Here' link which opened a new window at (192, 96) on text=Click Here
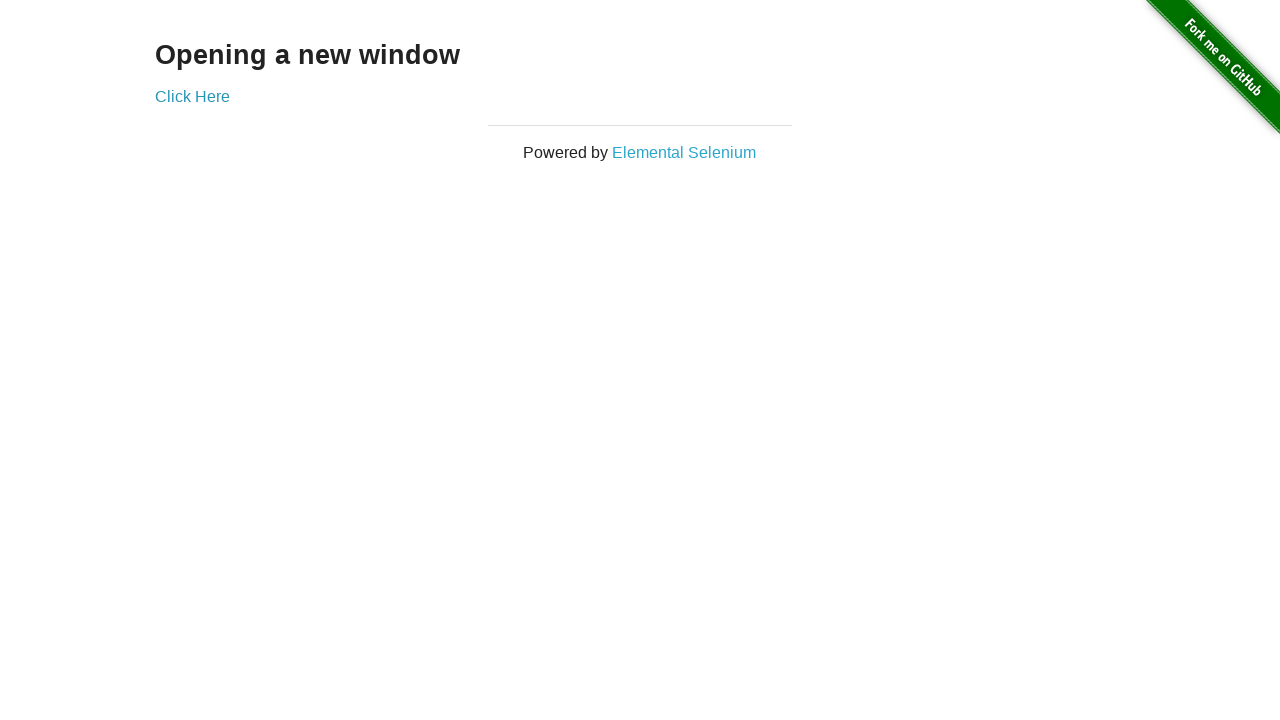

Captured reference to child window
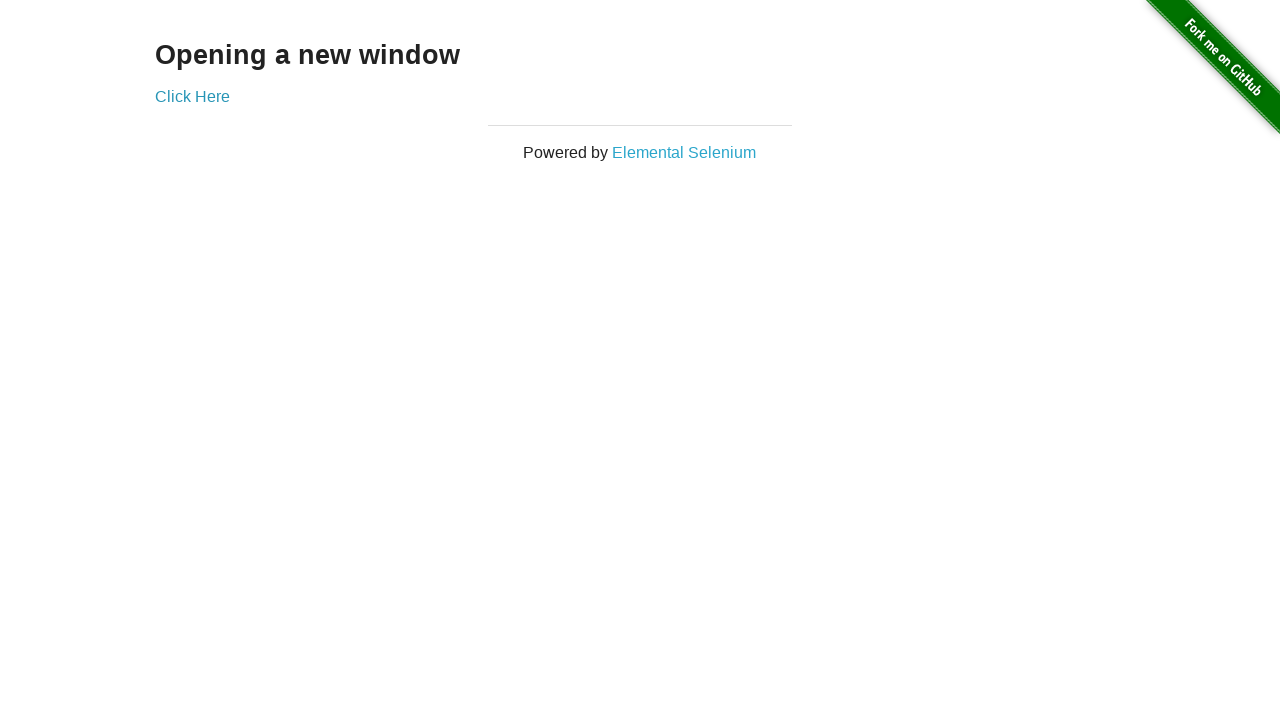

Child window loaded and content verified
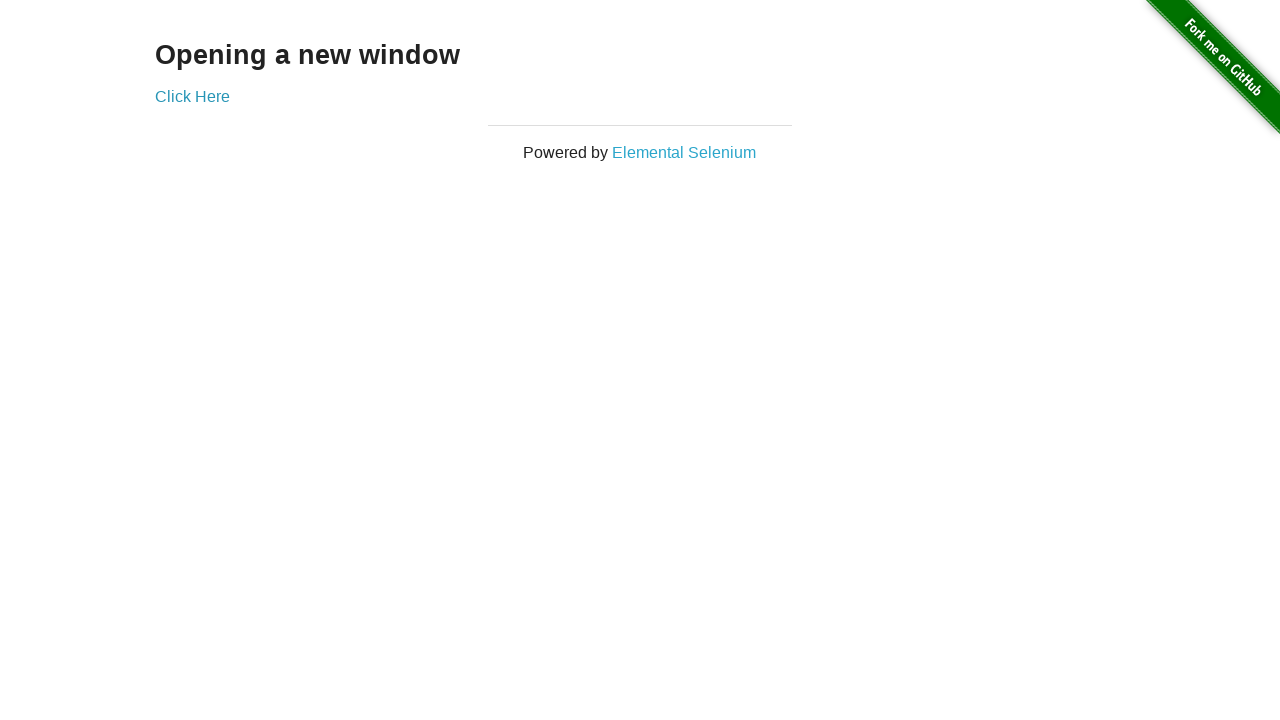

Switched back to parent window
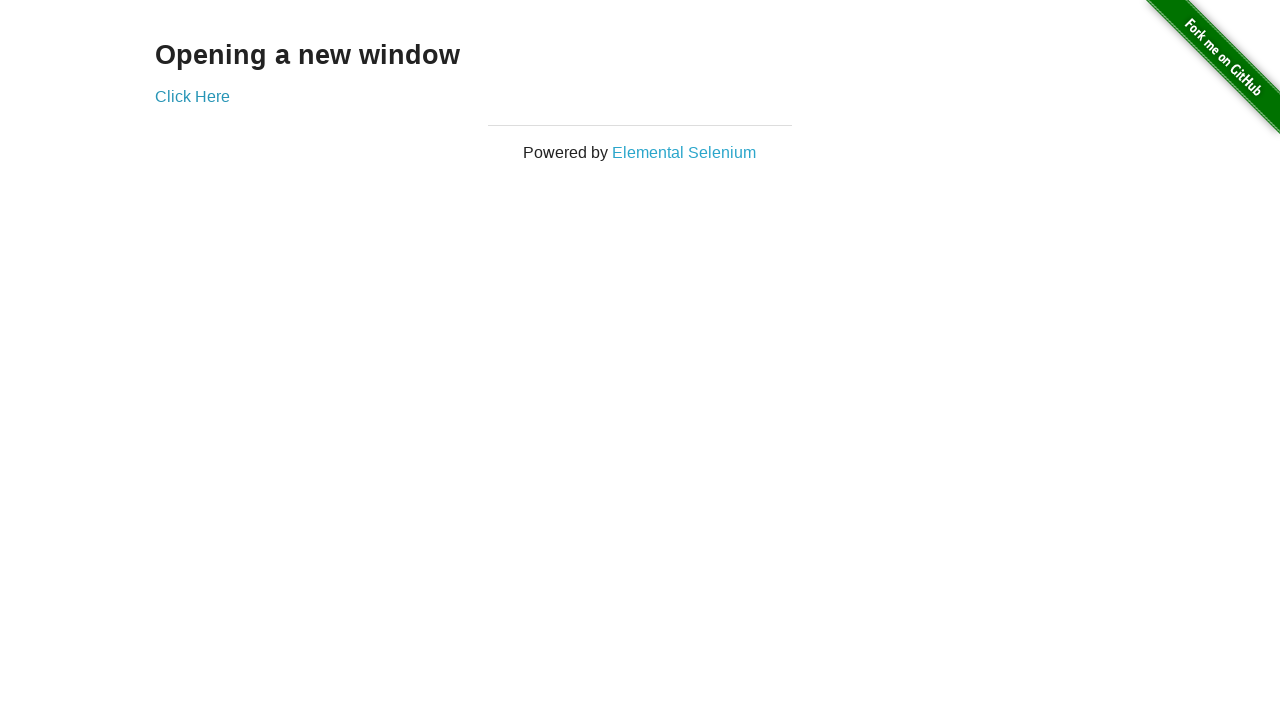

Parent window content verified
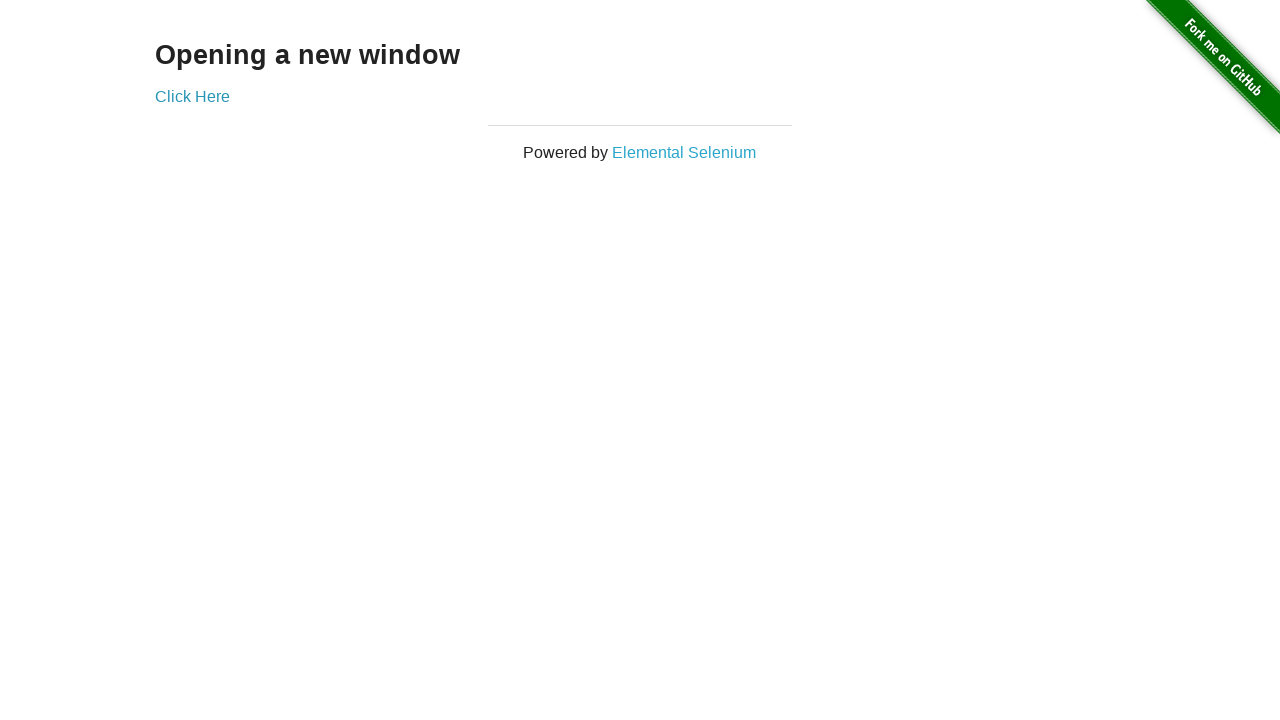

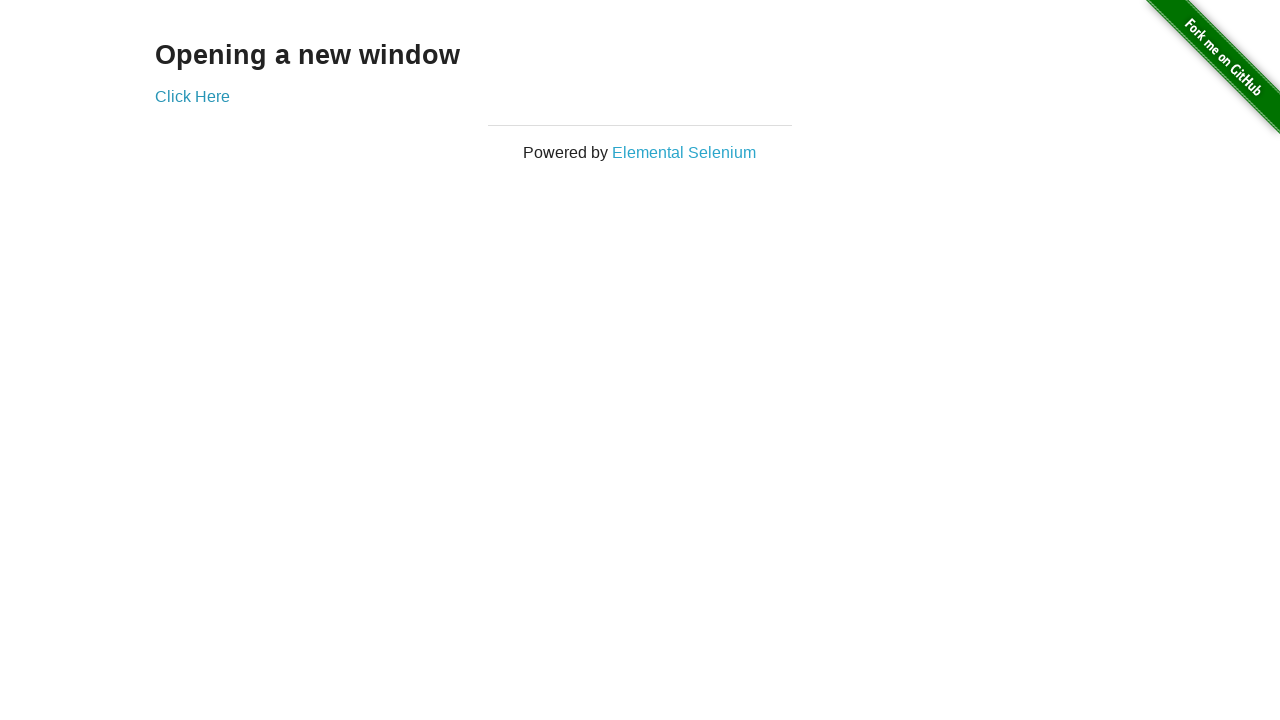